Tests drag and drop functionality on a jQuery UI slider by switching to the iframe containing the slider and dragging the slider handle to the right by 300 pixels.

Starting URL: https://jqueryui.com/slider/

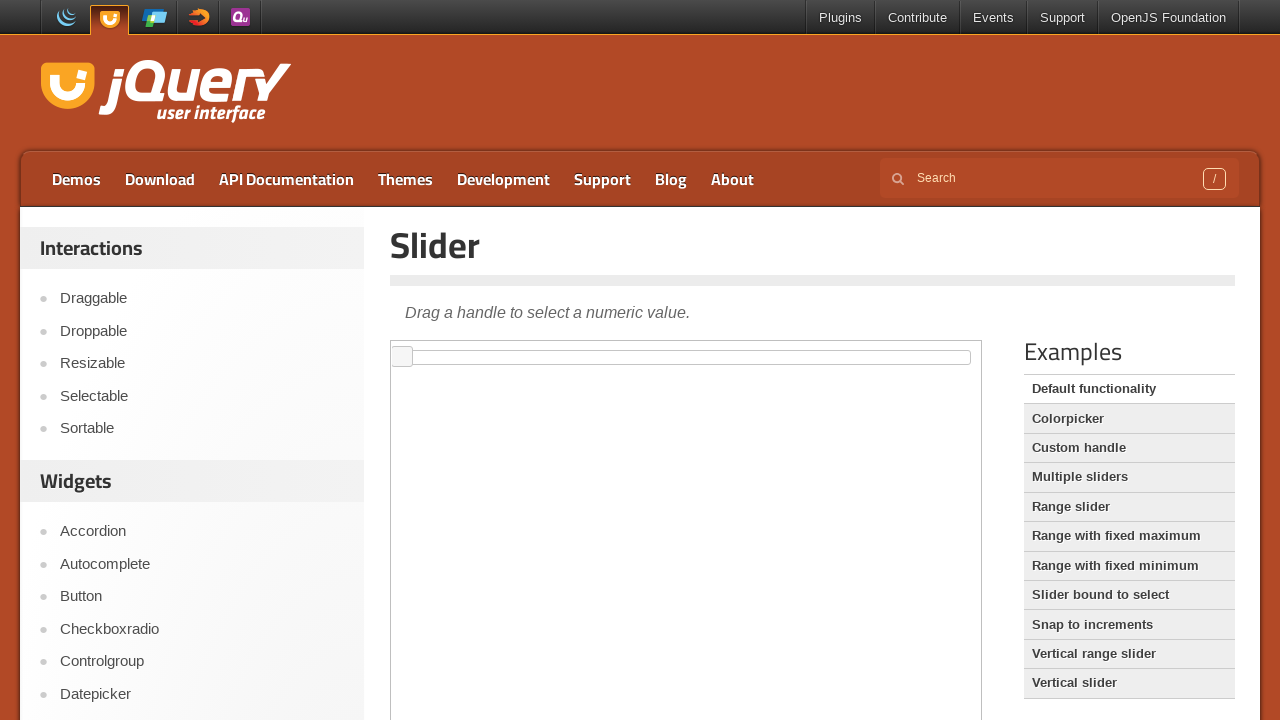

Located the demo iframe containing the slider
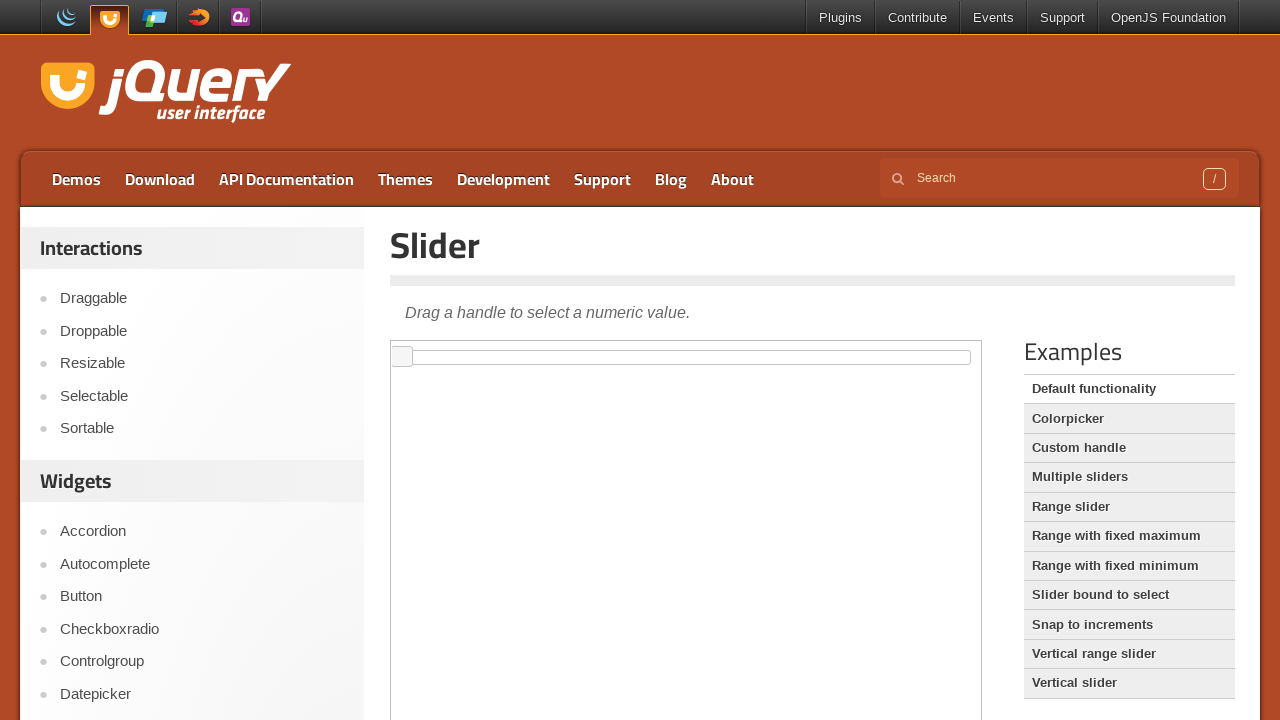

Located the slider handle element
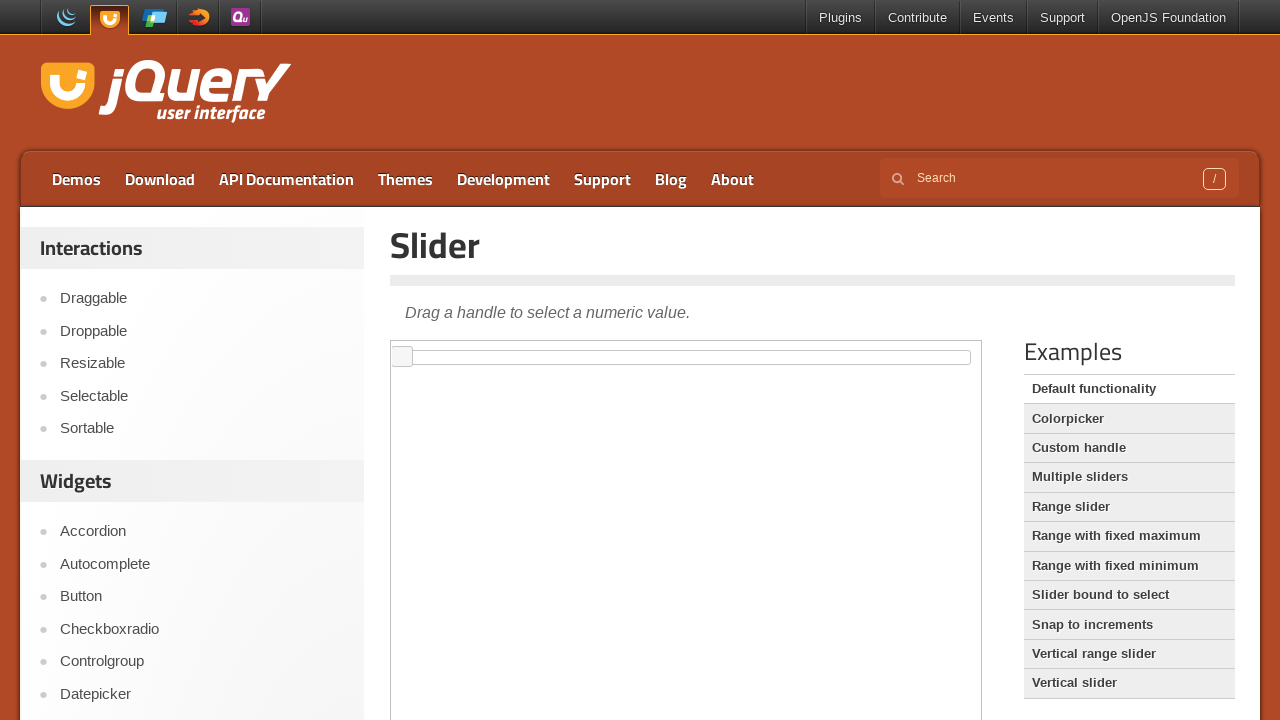

Slider handle became visible
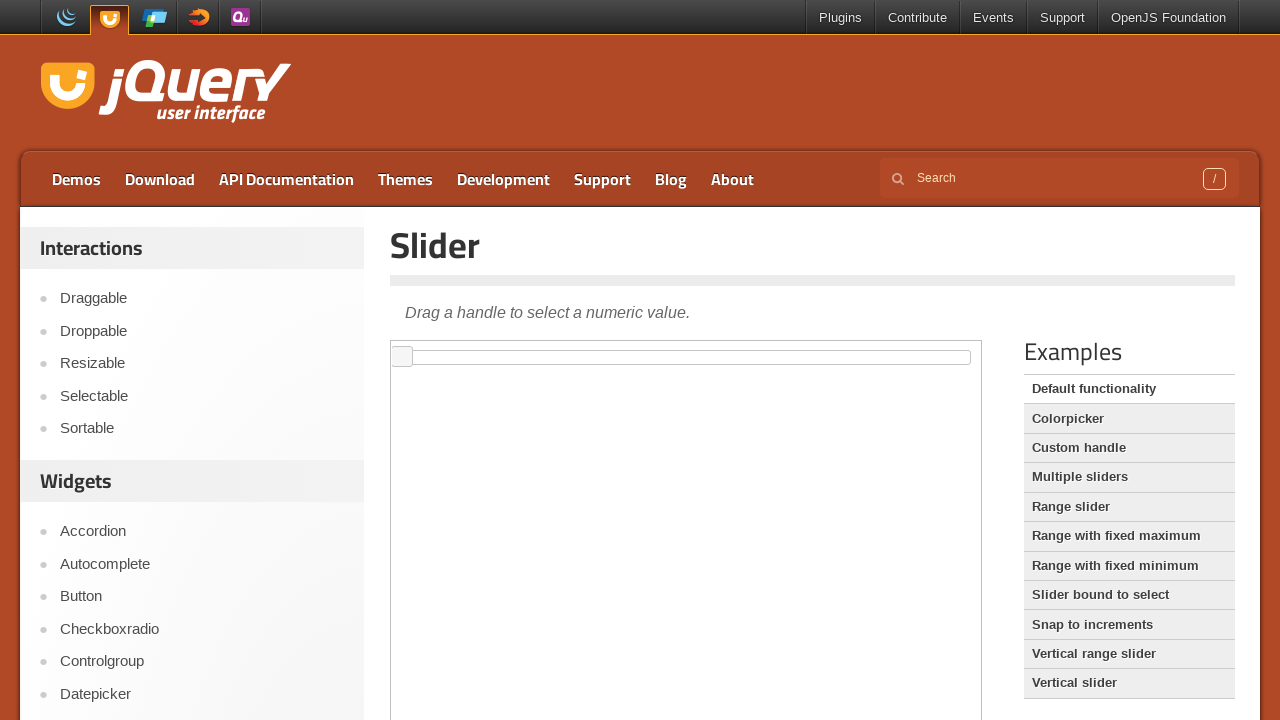

Retrieved bounding box of slider handle
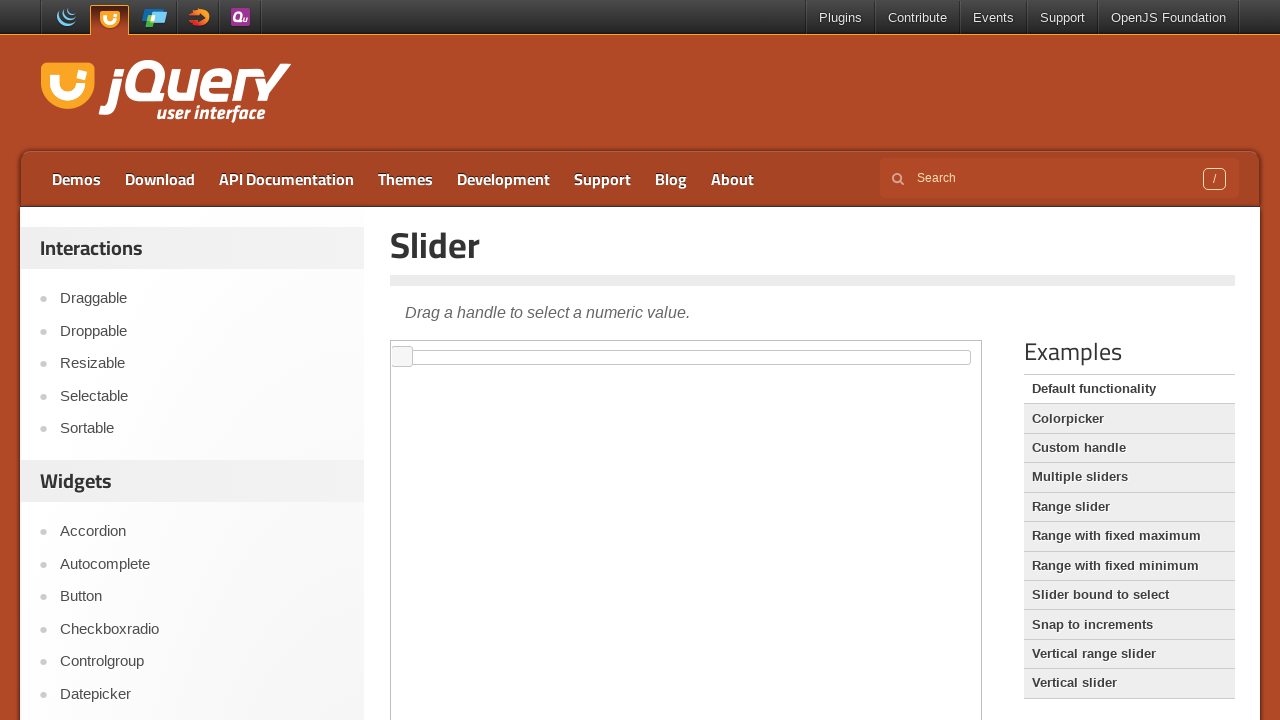

Moved mouse to center of slider handle at (402, 357)
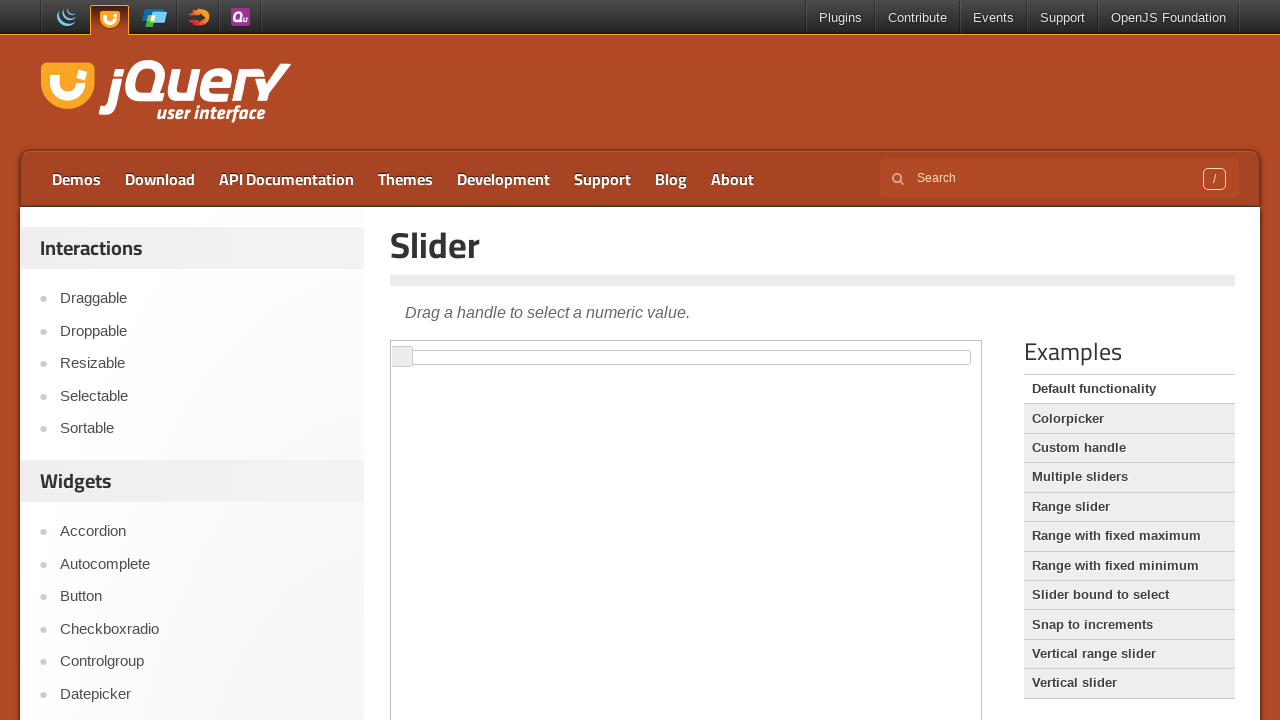

Pressed mouse button down on slider handle at (402, 357)
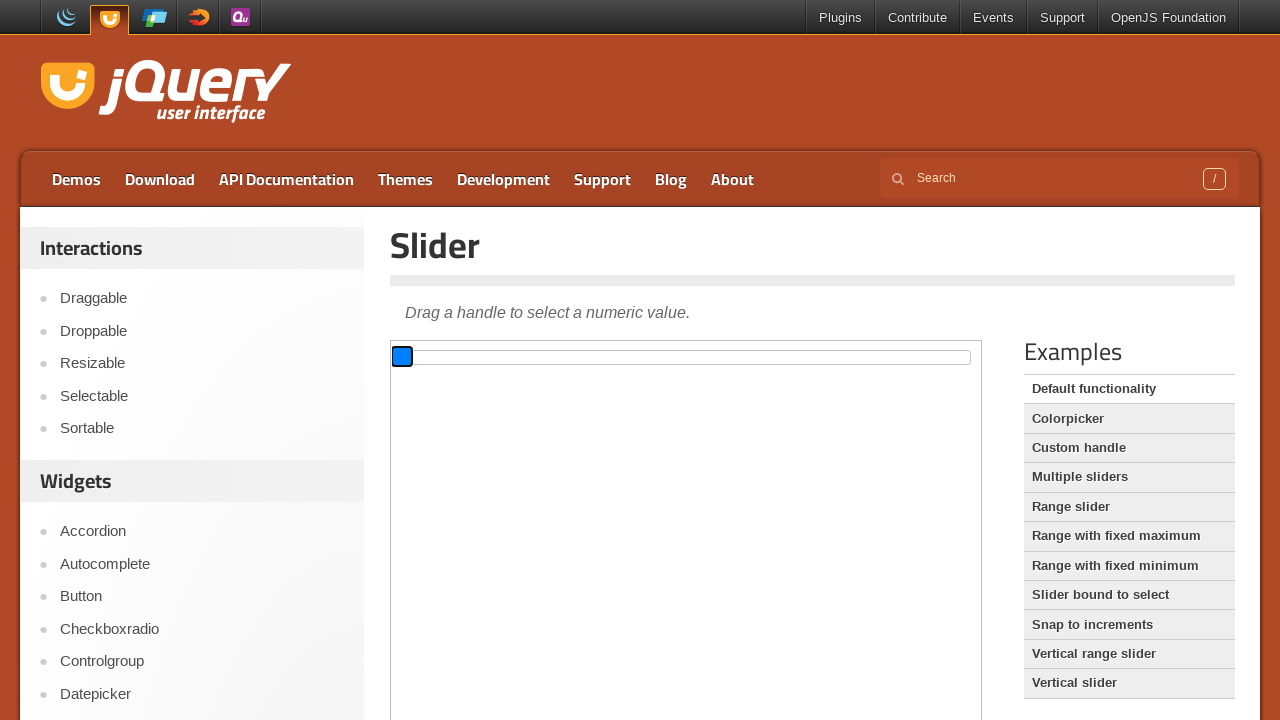

Dragged slider handle 300 pixels to the right at (702, 357)
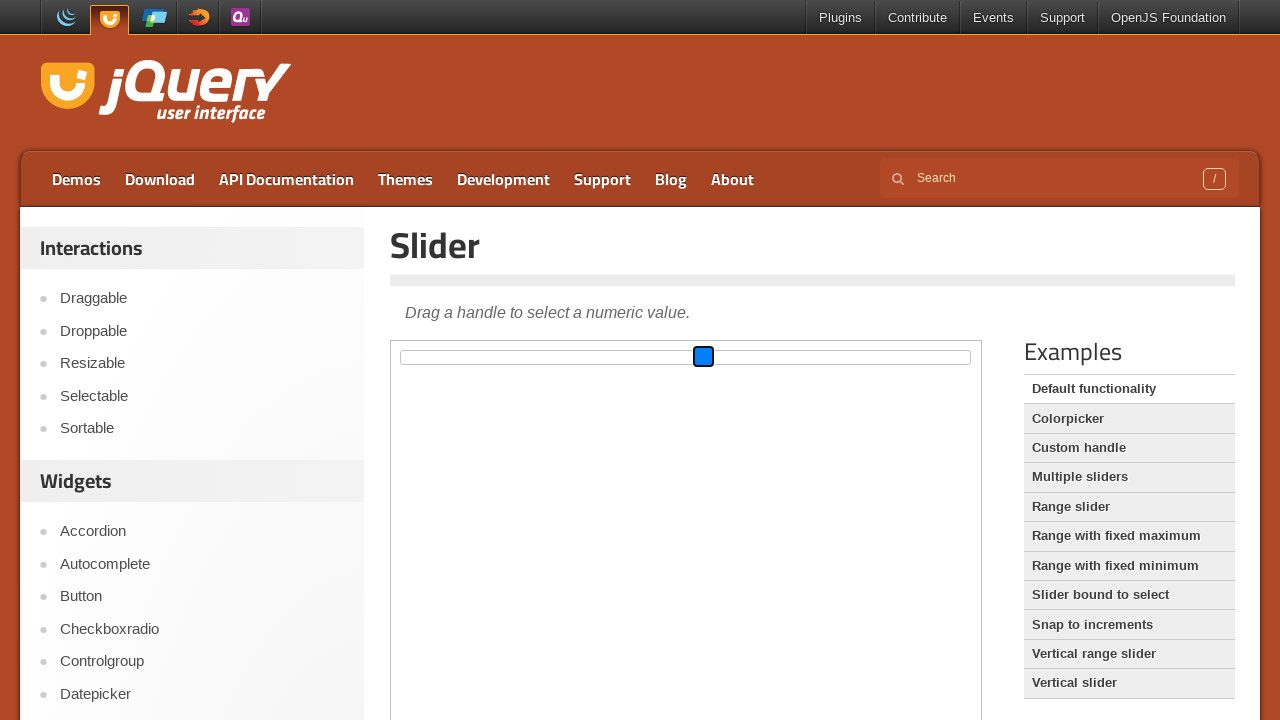

Released mouse button, completing the drag and drop at (702, 357)
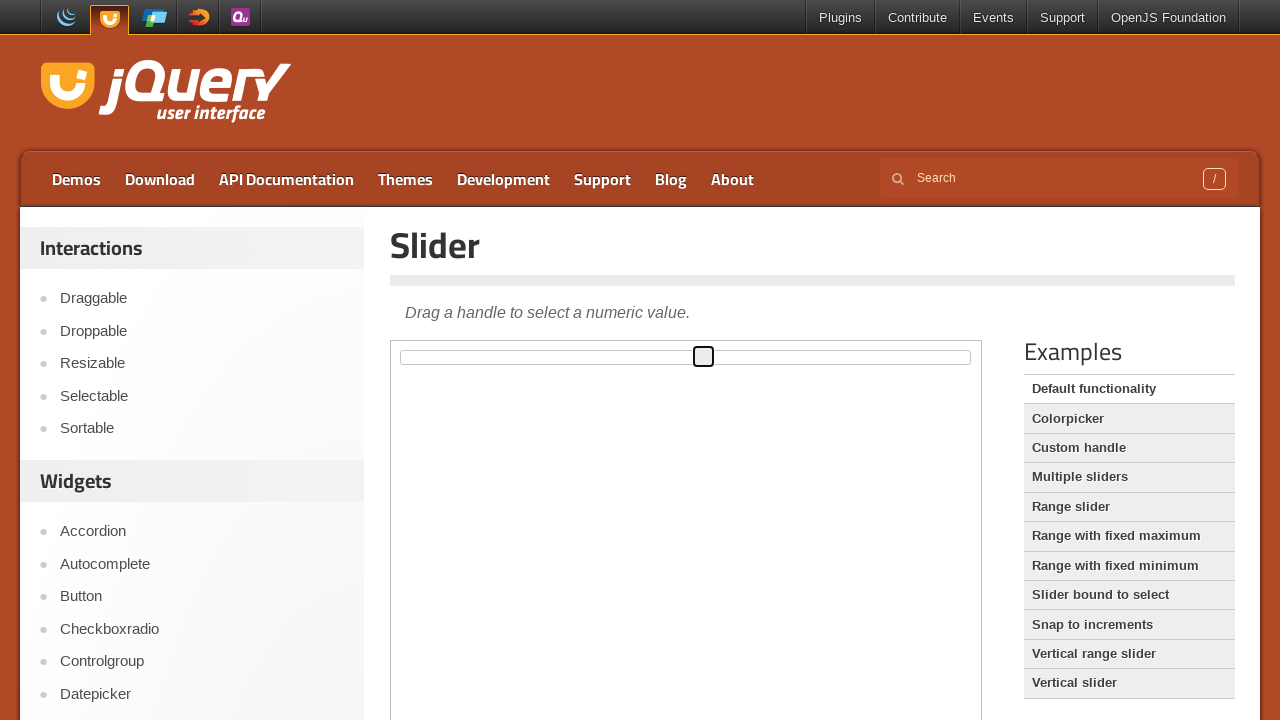

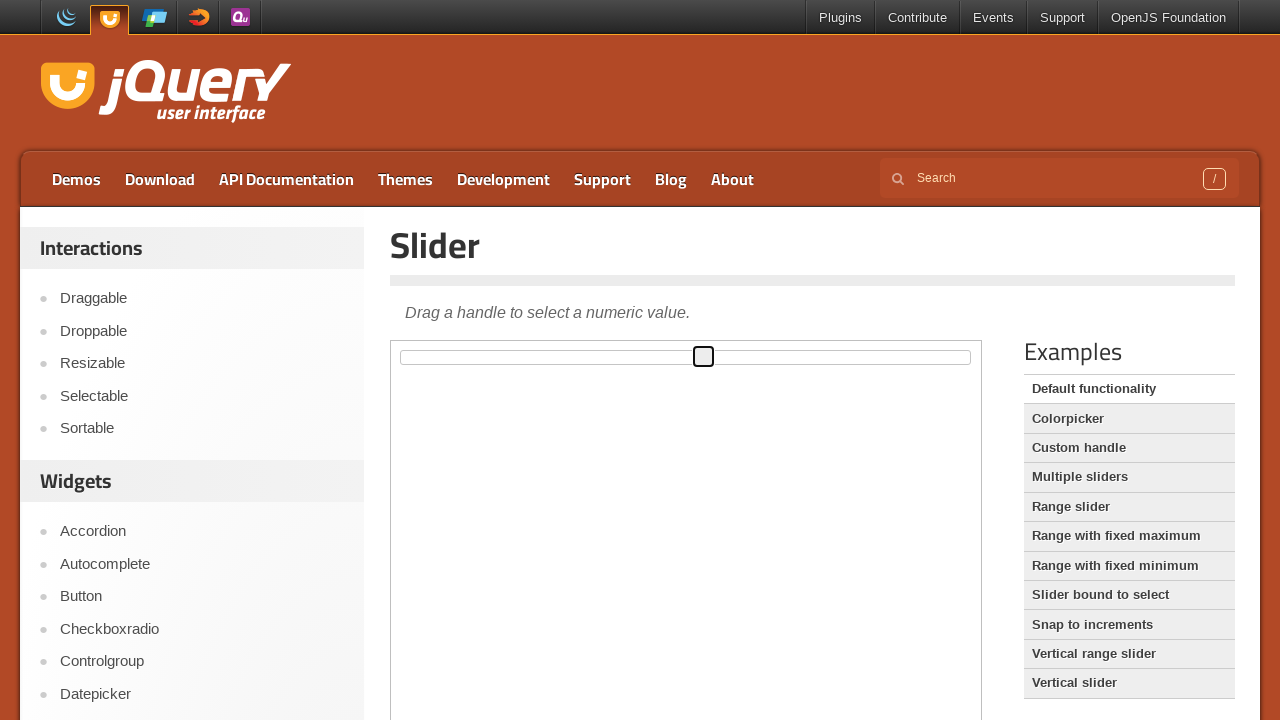